Tests adding a product to the shopping cart on the BrowserStack demo e-commerce site and verifies the product name appears correctly in the cart.

Starting URL: https://bstackdemo.com/

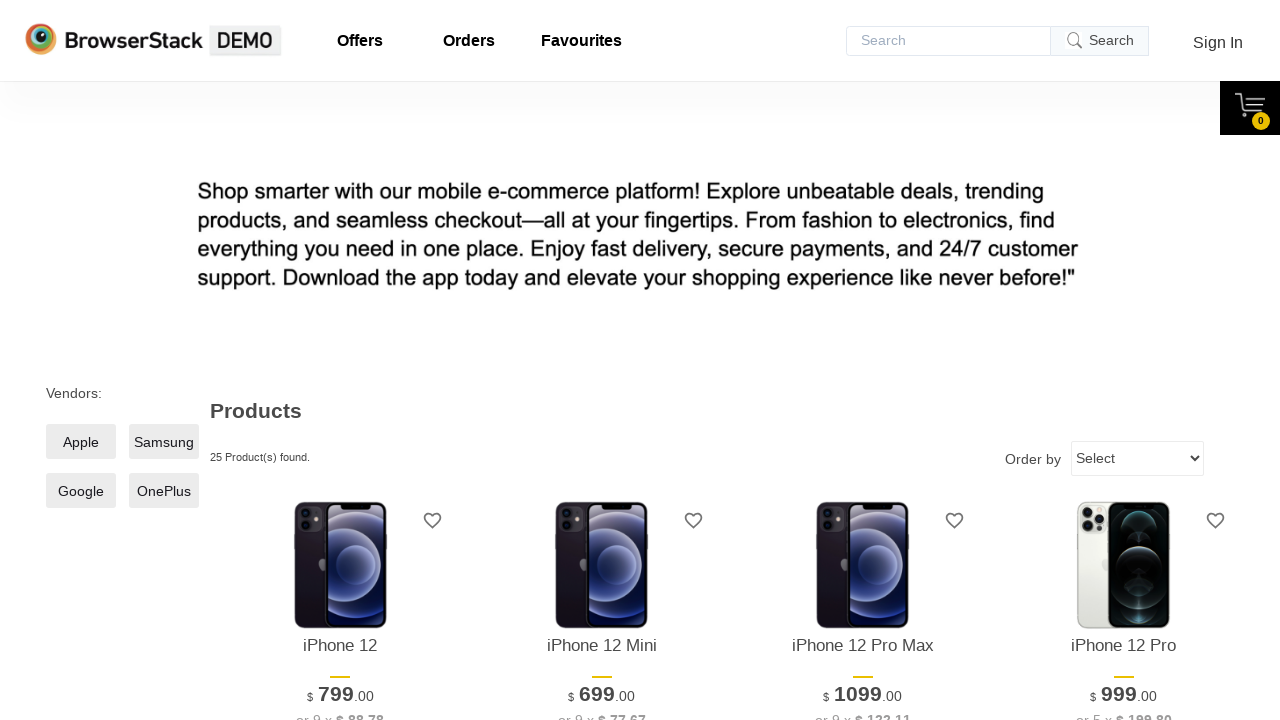

Waited for page title to be 'StackDemo'
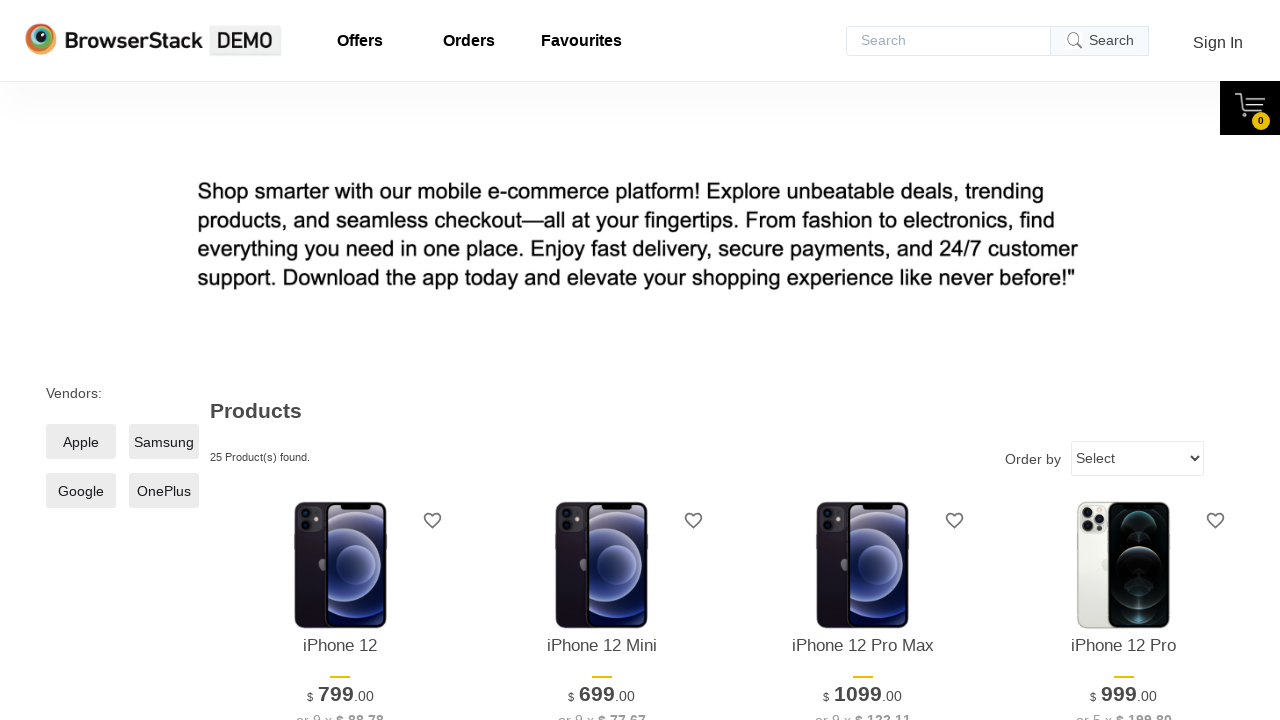

Retrieved product name from first product
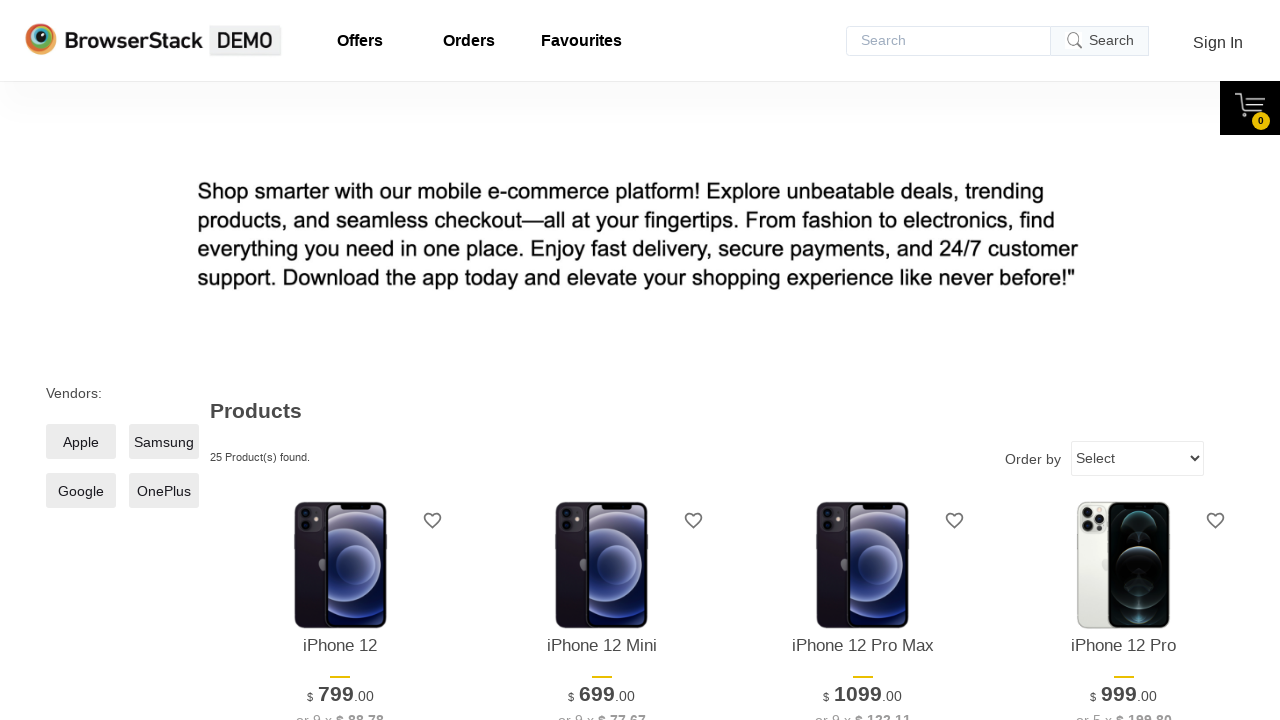

Clicked add to cart button for first product at (340, 361) on xpath=//*[@id='1']/div[4]
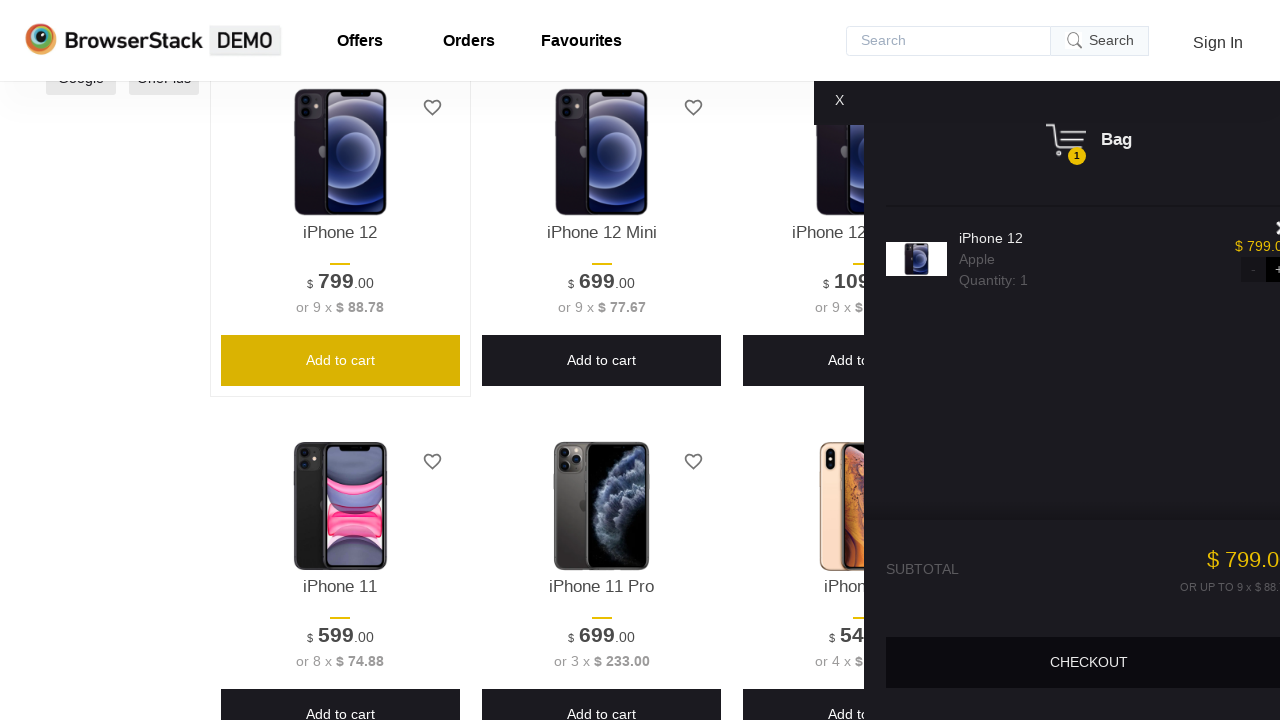

Waited for cart content to become visible
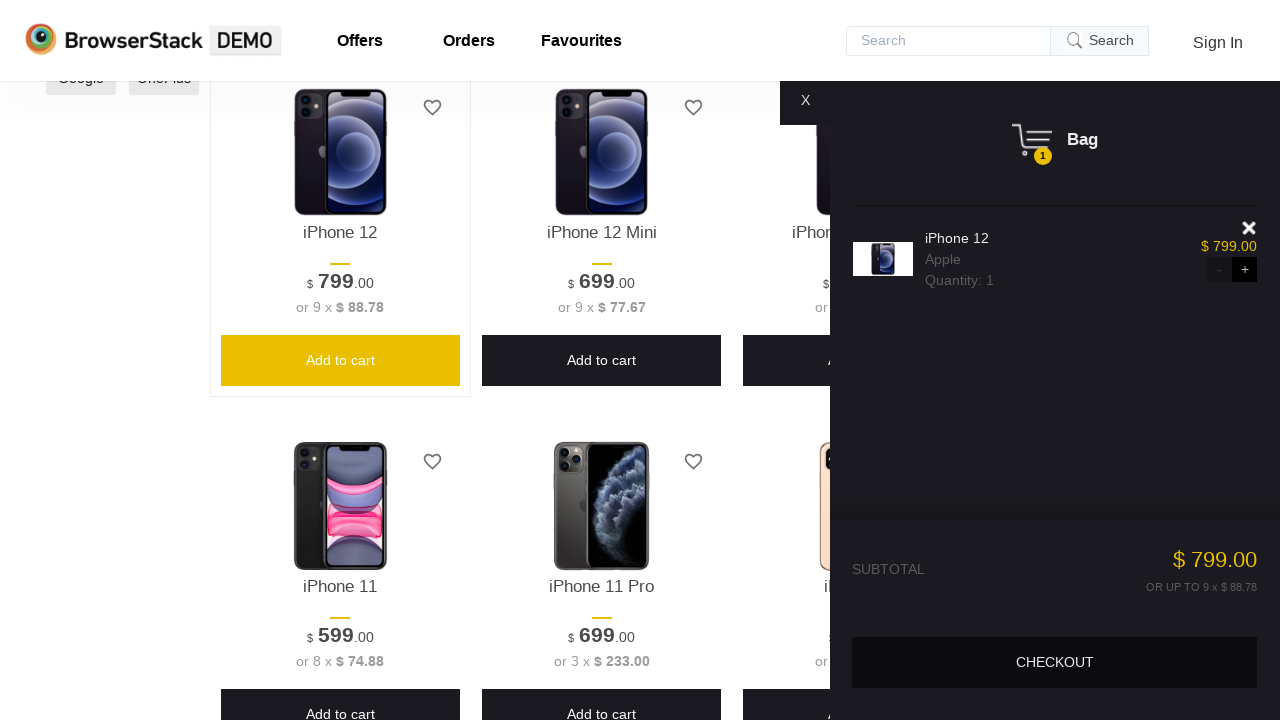

Retrieved product name from shopping cart
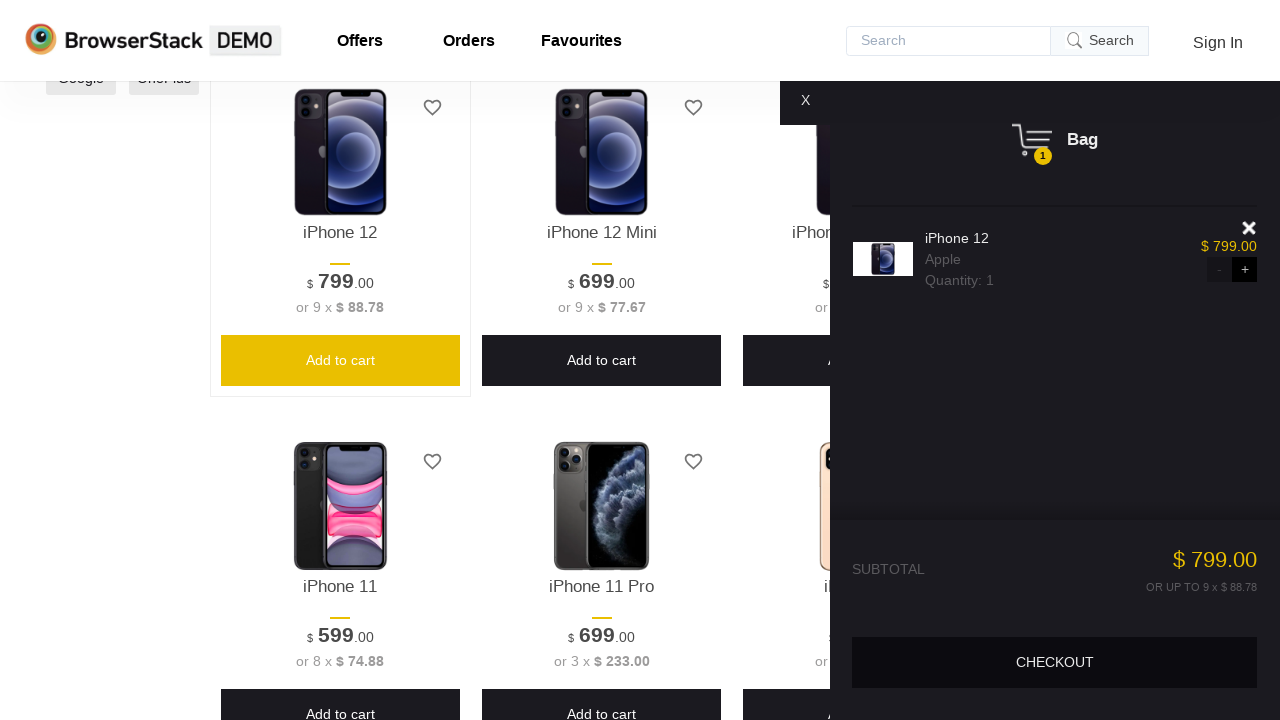

Verified that product name in cart matches the selected product
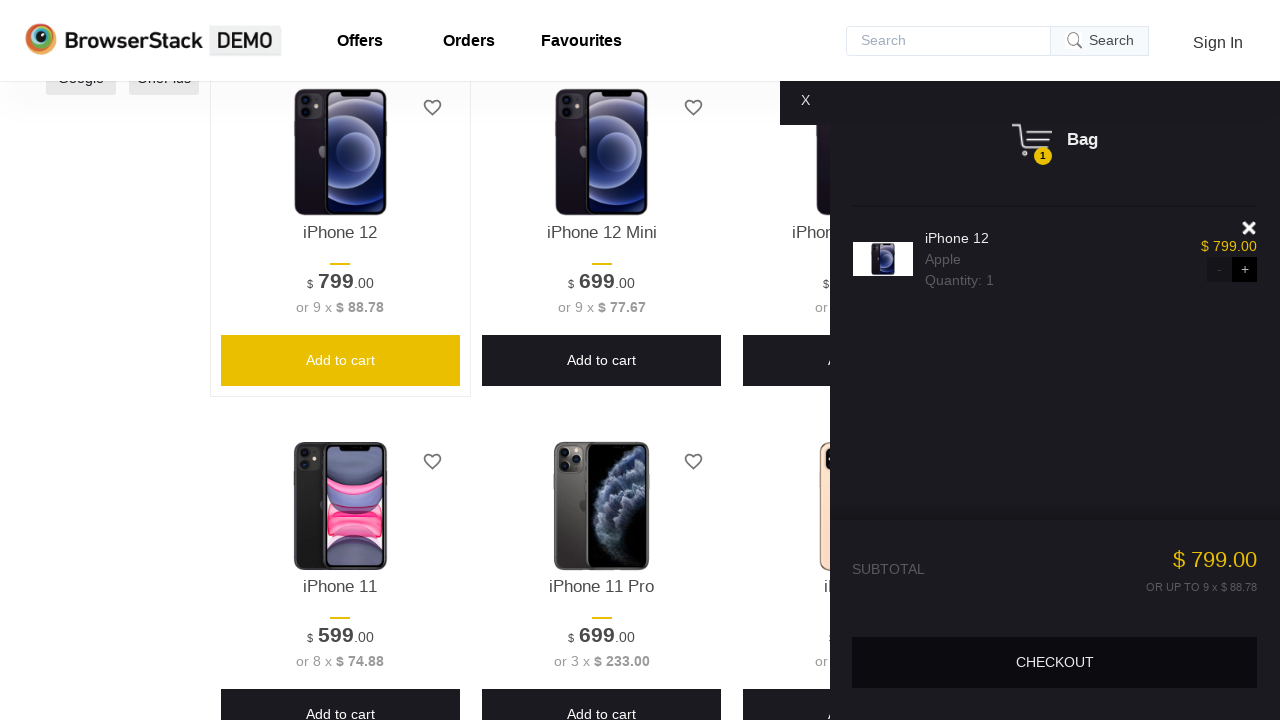

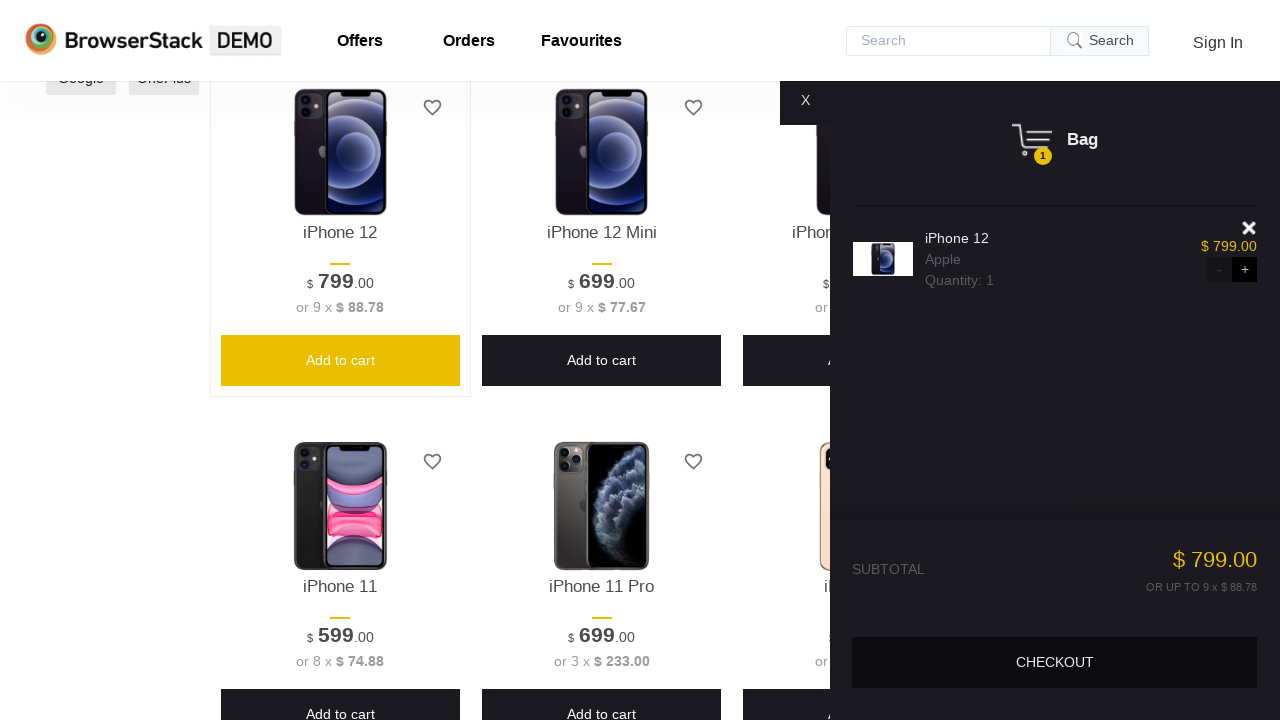